Tests multi-select functionality by holding CTRL and clicking on items 1, 3, 6, and 11 in the grid

Starting URL: https://jqueryui.com/resources/demos/selectable/display-grid.html

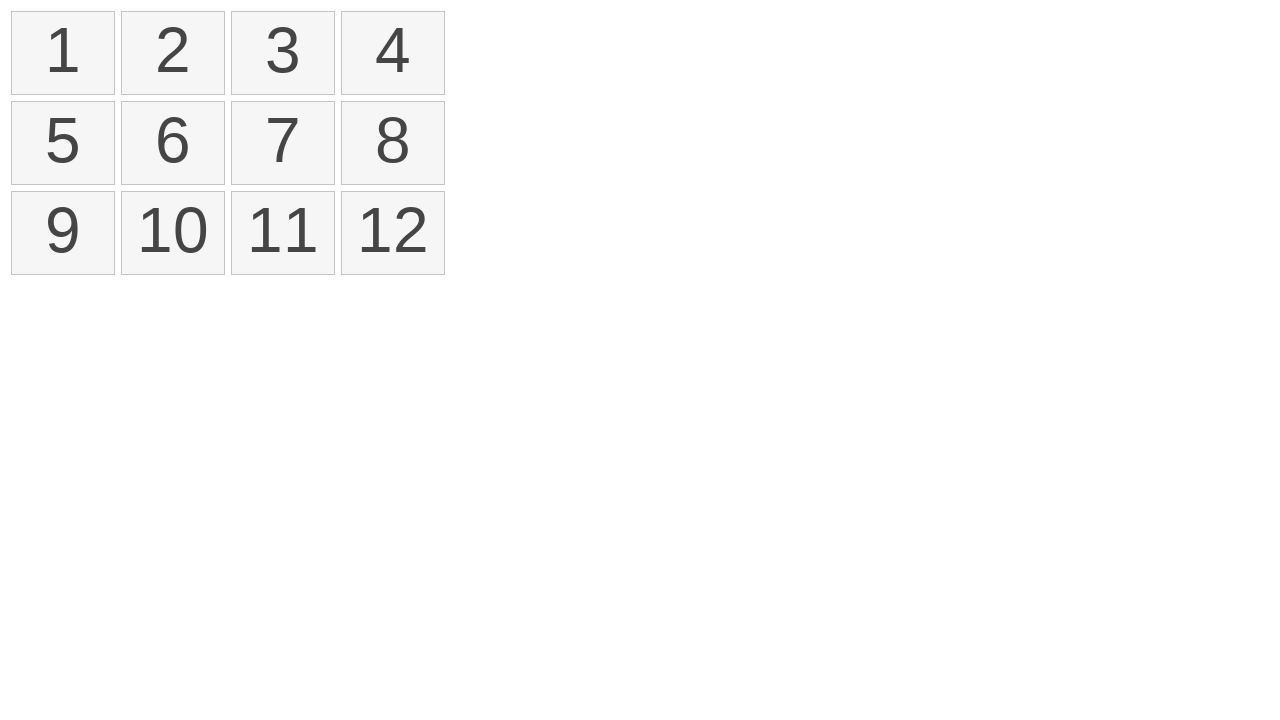

Waited for selectable grid to load
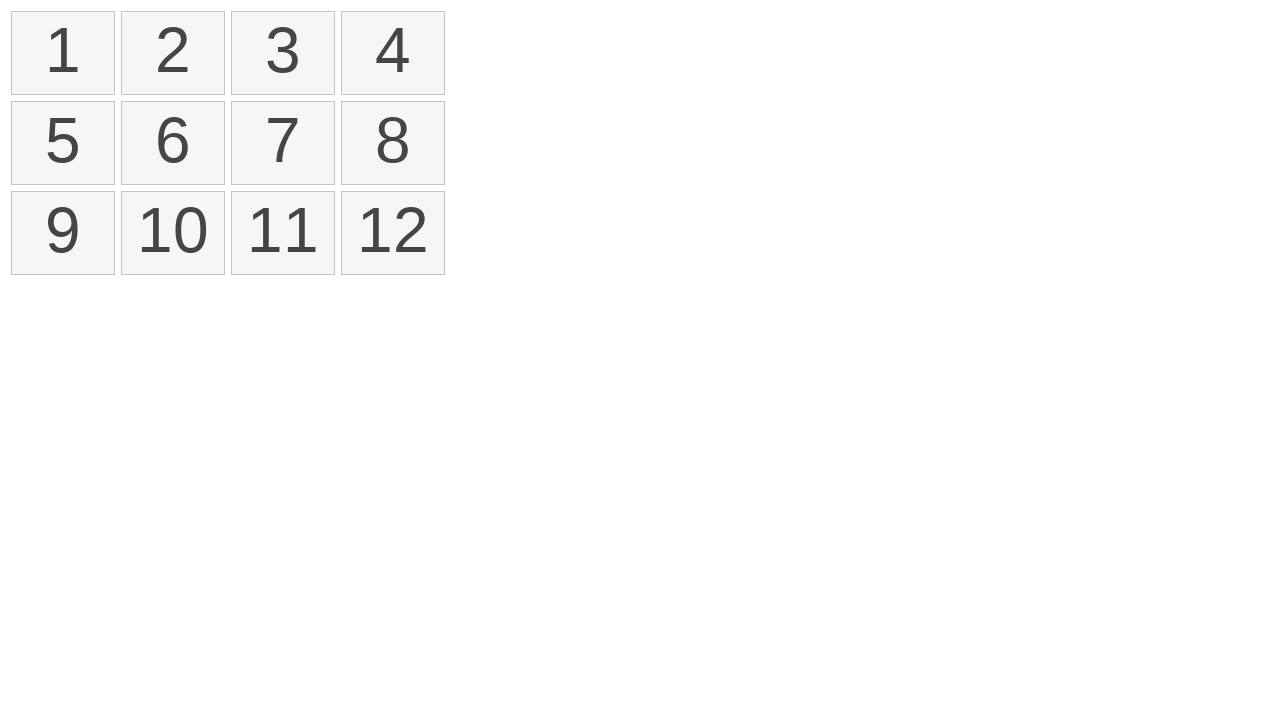

Pressed Control key down for multi-select
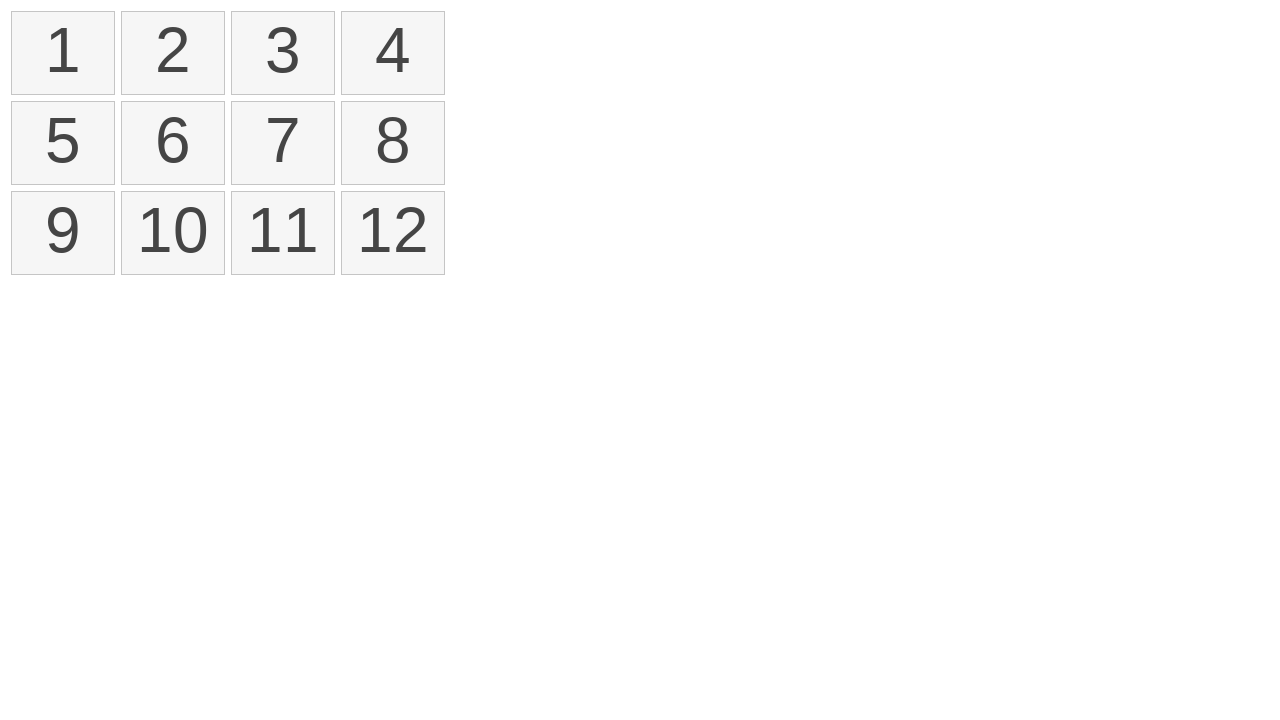

Clicked item 1 (index 0) while holding Control at (63, 53) on #selectable li >> nth=0
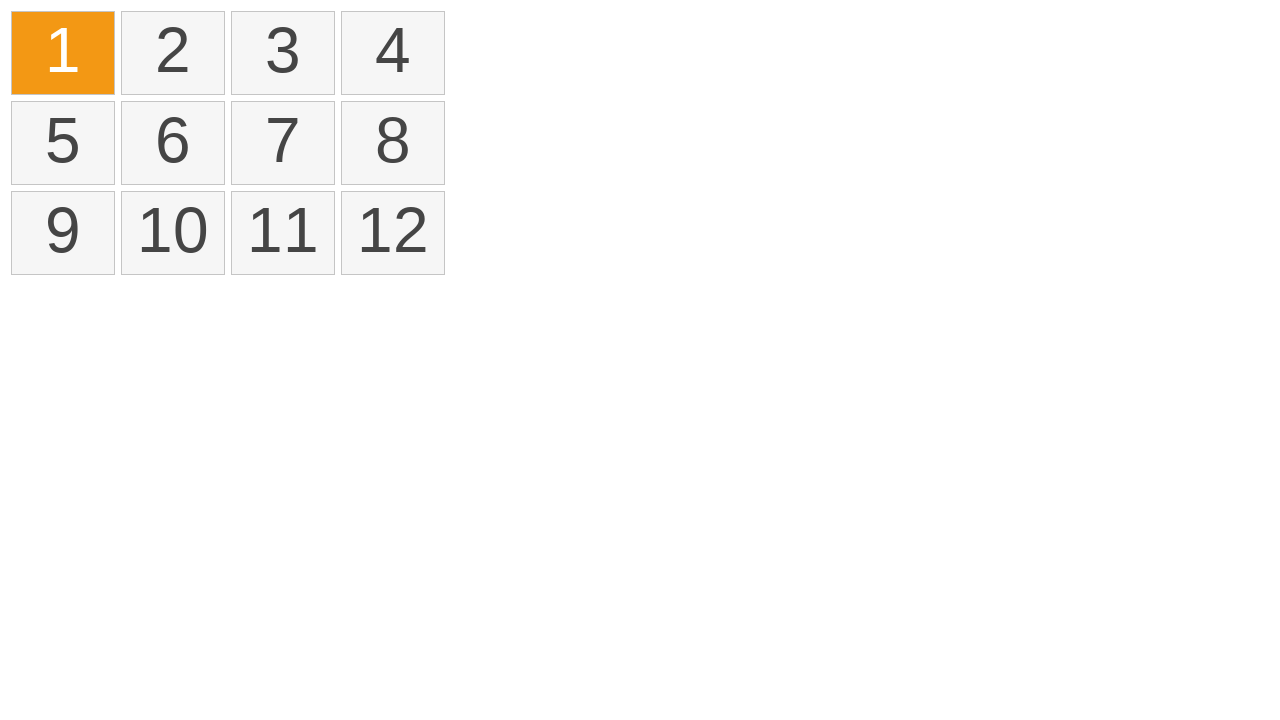

Clicked item 3 (index 2) while holding Control at (283, 53) on #selectable li >> nth=2
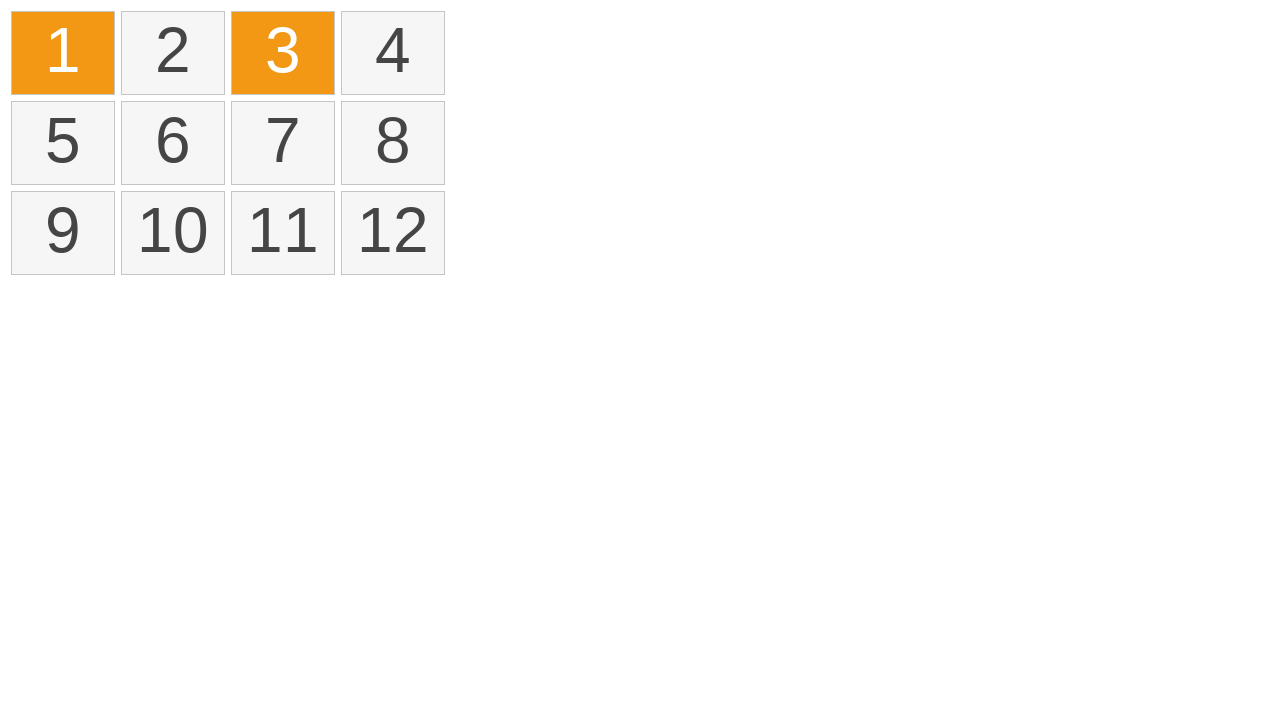

Clicked item 6 (index 5) while holding Control at (173, 143) on #selectable li >> nth=5
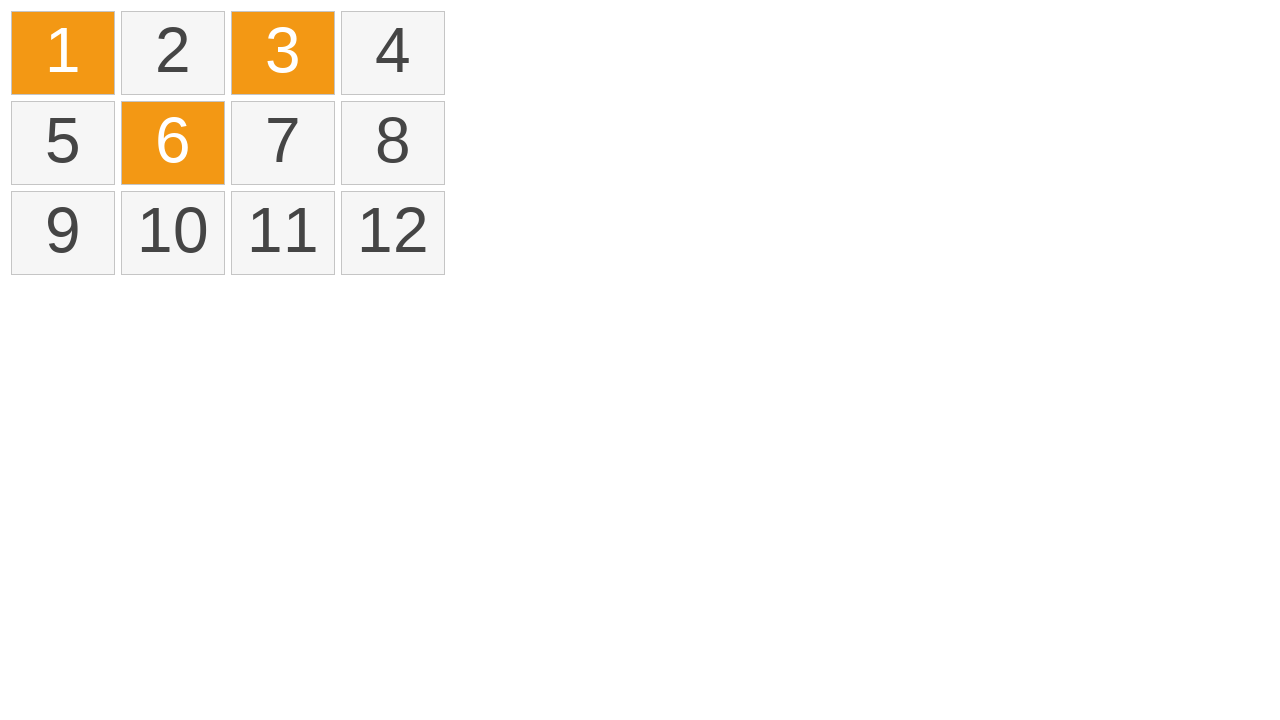

Clicked item 11 (index 10) while holding Control at (283, 233) on #selectable li >> nth=10
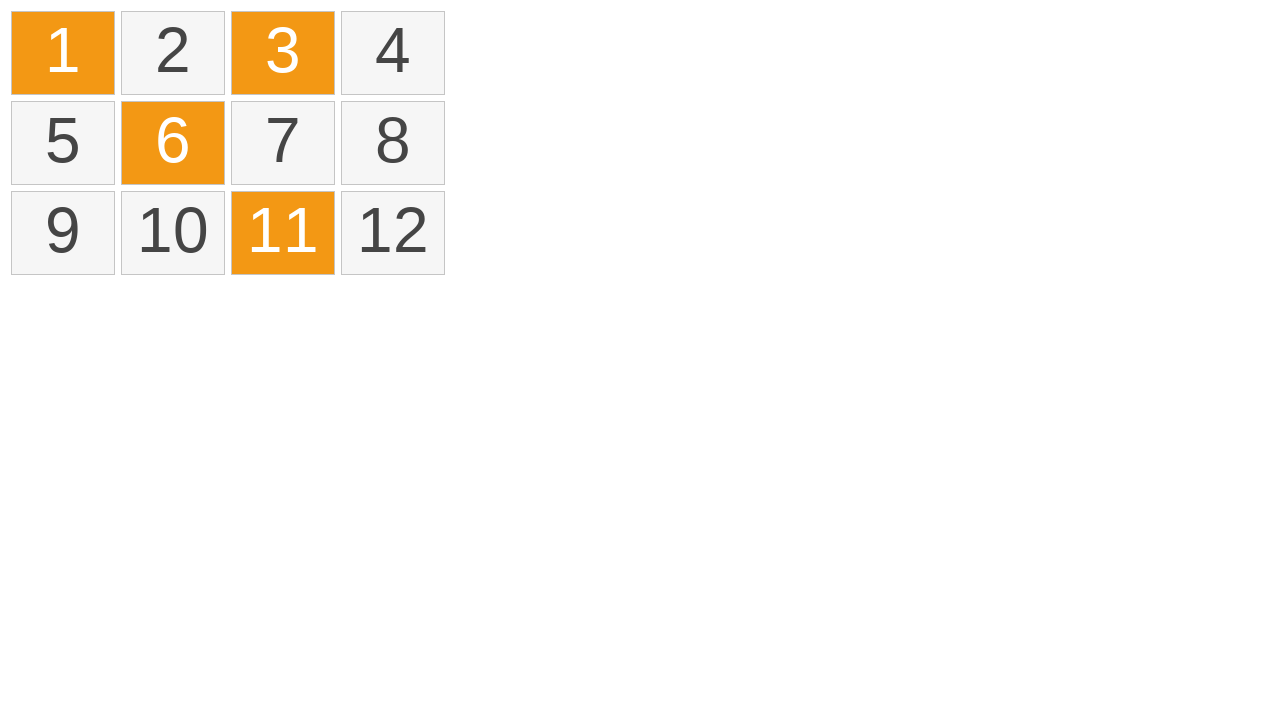

Released Control key
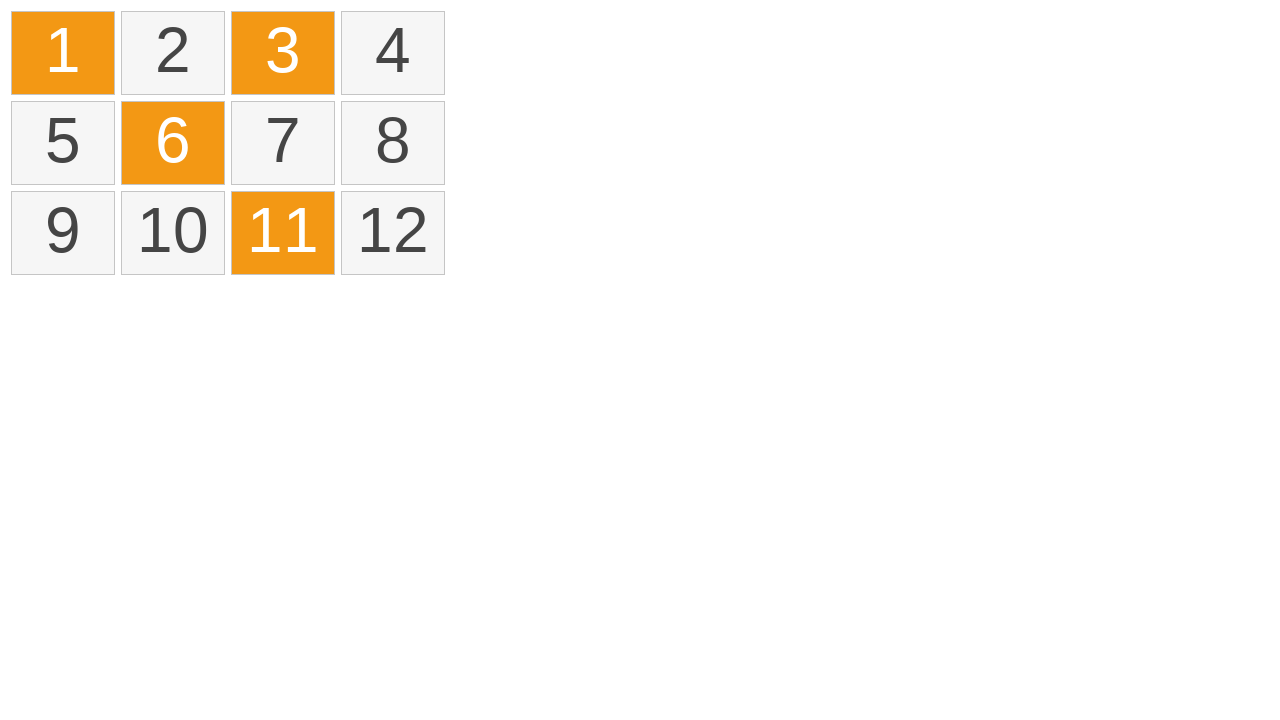

Verified that selected items are marked with ui-selected class
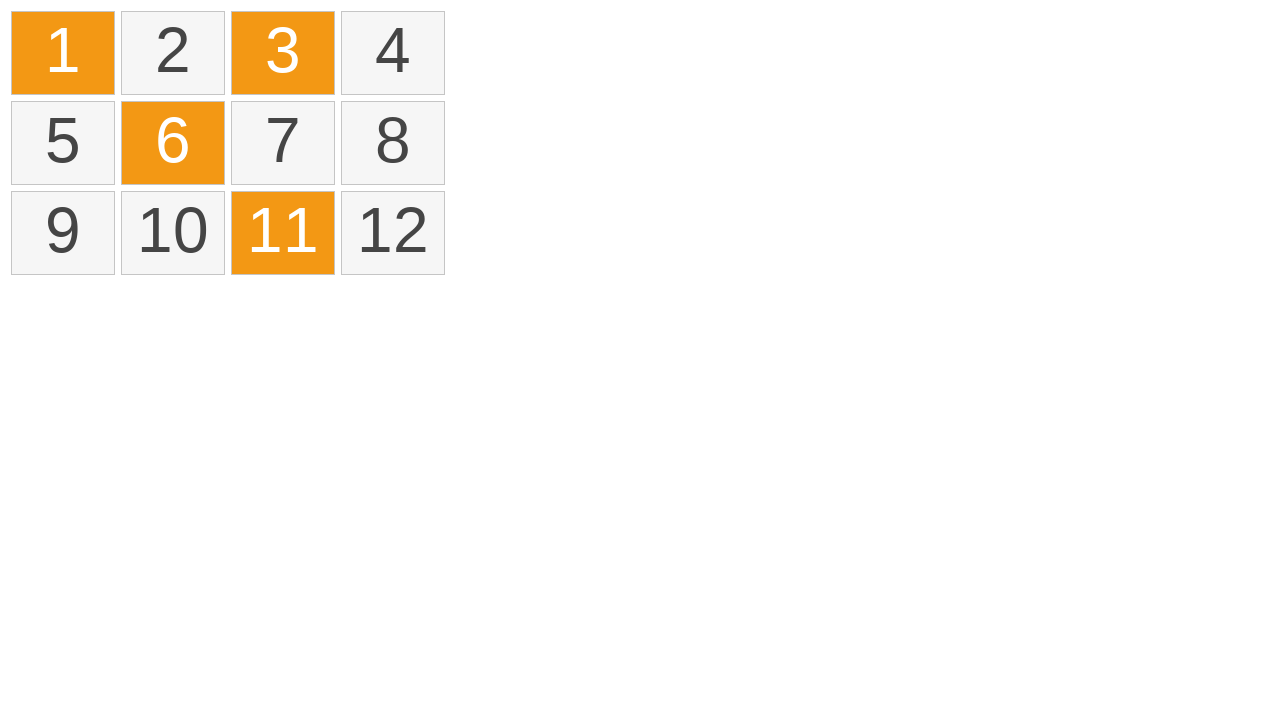

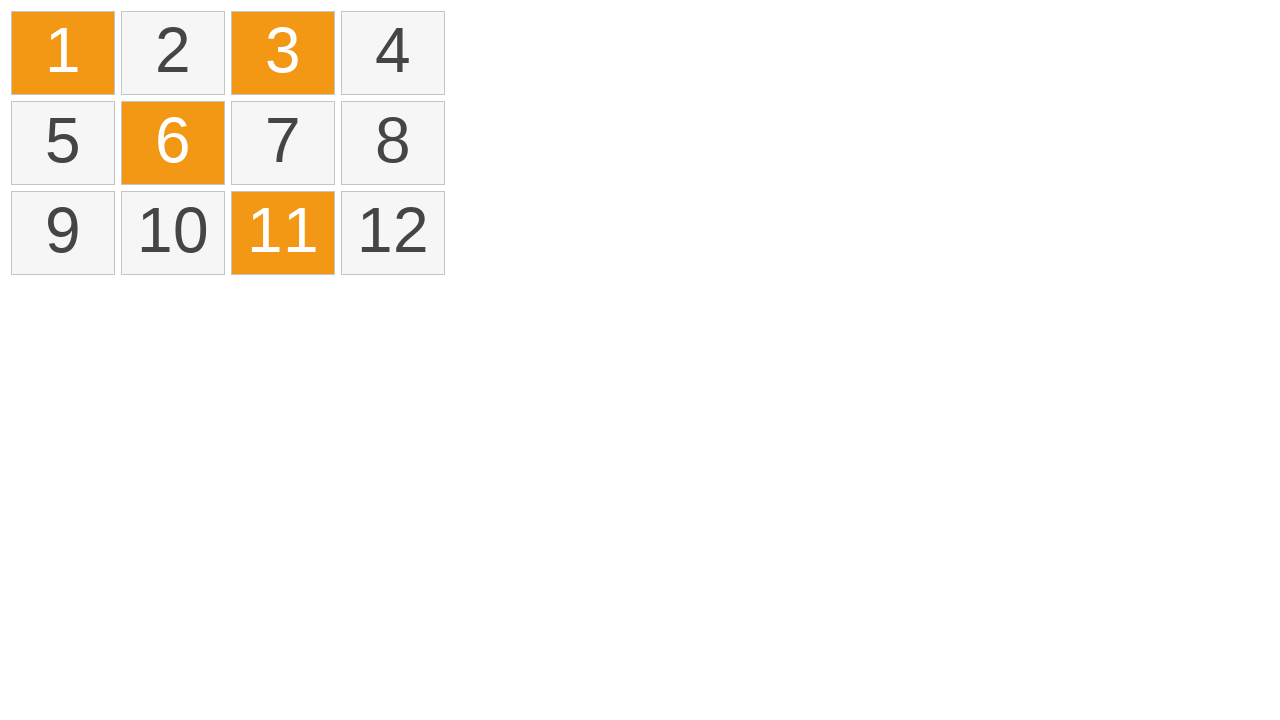